Tests a Cyrillic to Latin transliteration tool by entering Uzbek Cyrillic text and clicking the convert button to get the Latin result

Starting URL: https://uzlatin.com

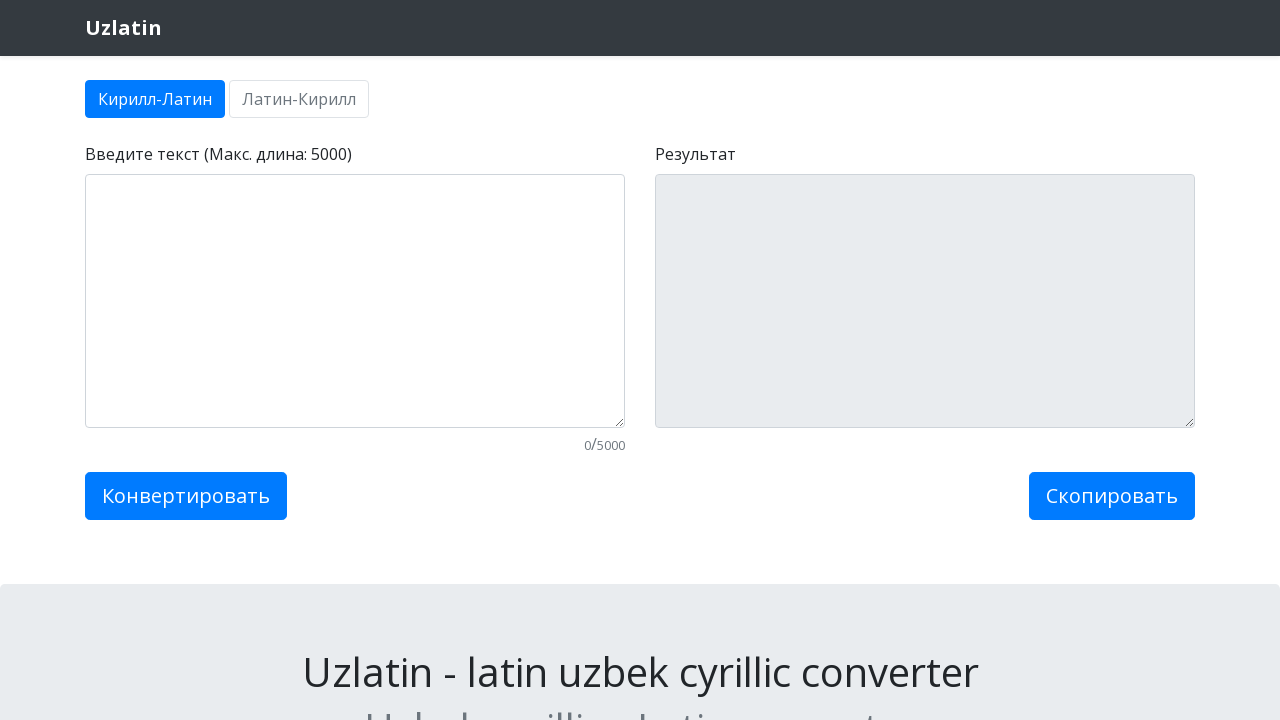

Filled source text field with Uzbek Cyrillic text 'Ўрмончилар МФЙ' on #from-text
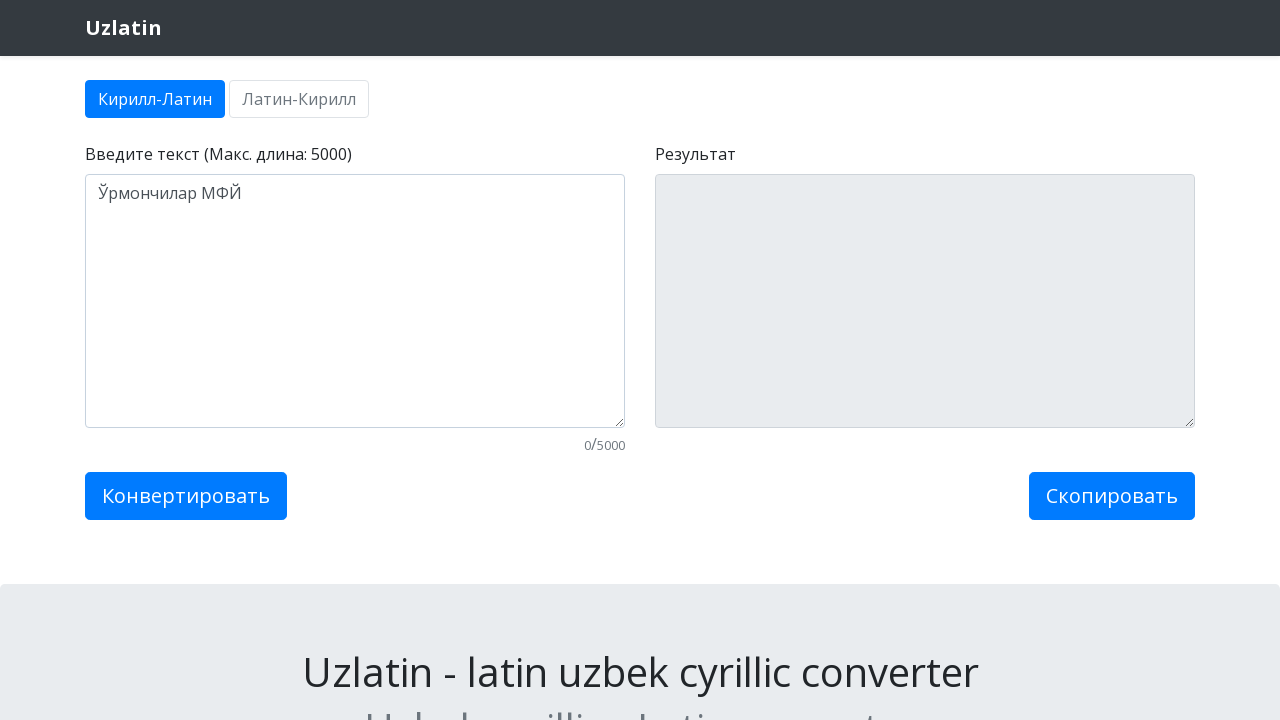

Clicked the transliteration convert button at (186, 496) on .btn.btn-primary.btn-lg.form-send-btn
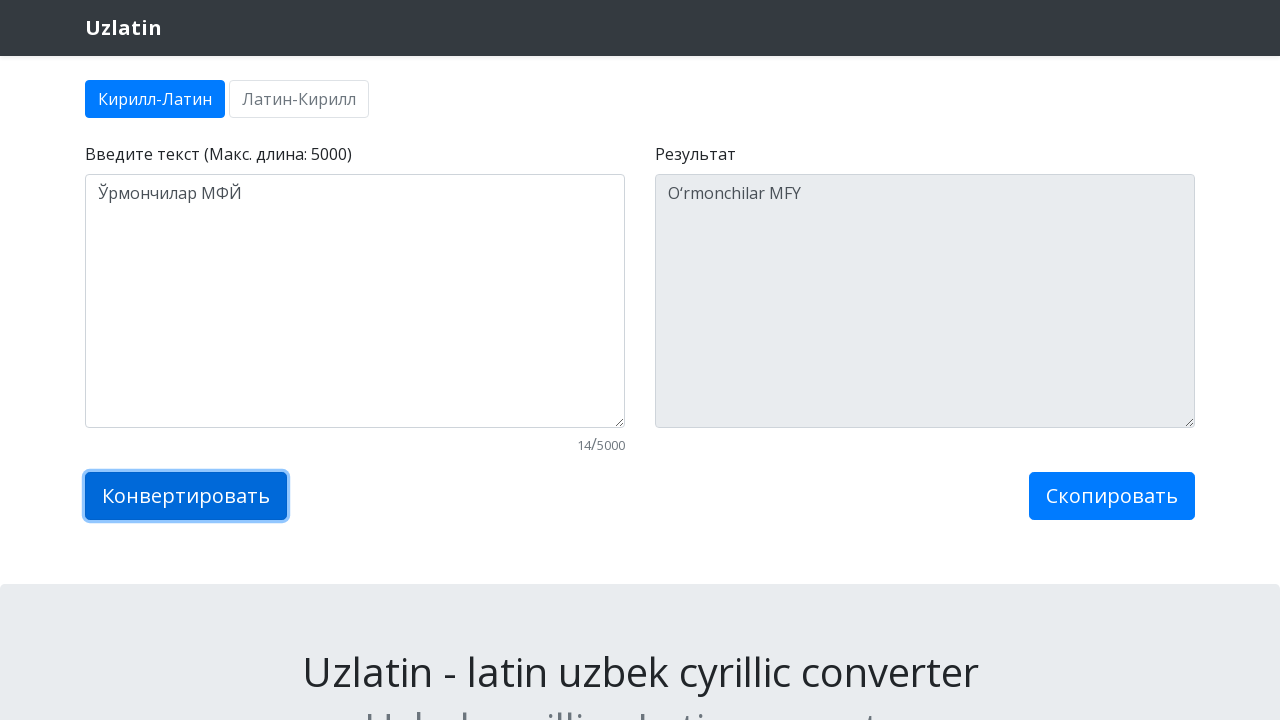

Waited 300ms for transliteration result to process
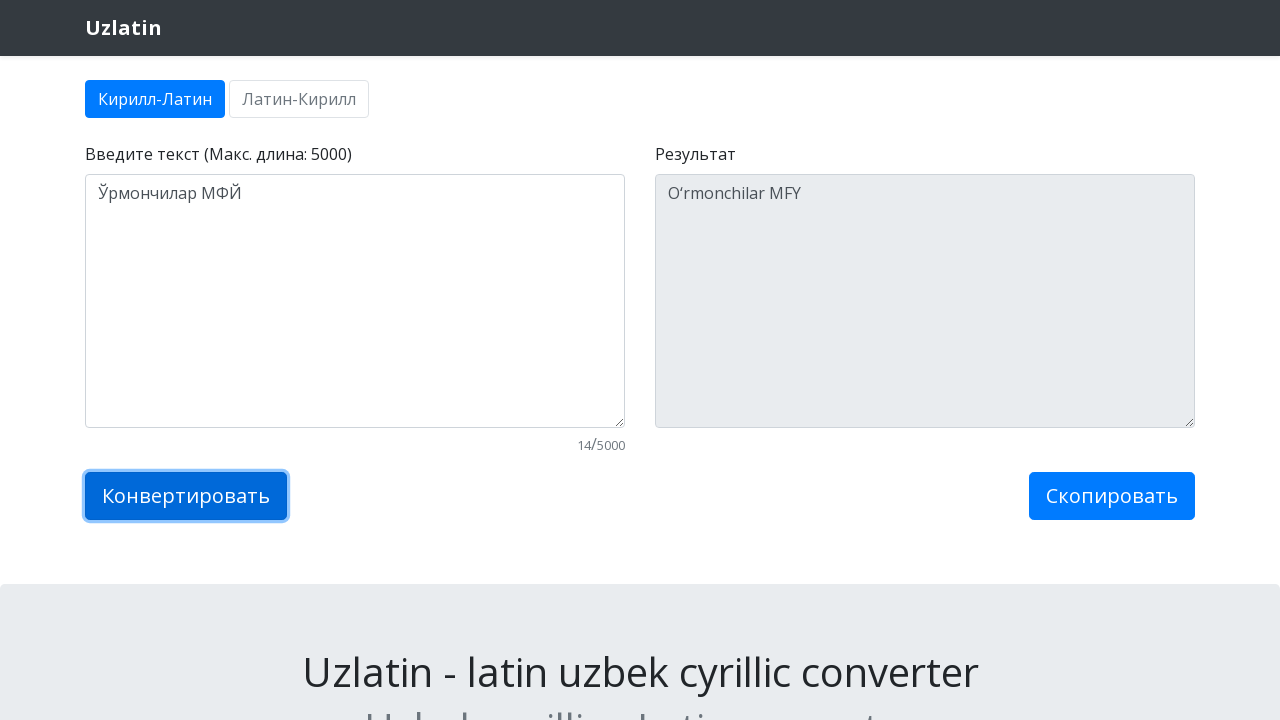

Verified output text field is present with Latin transliteration result
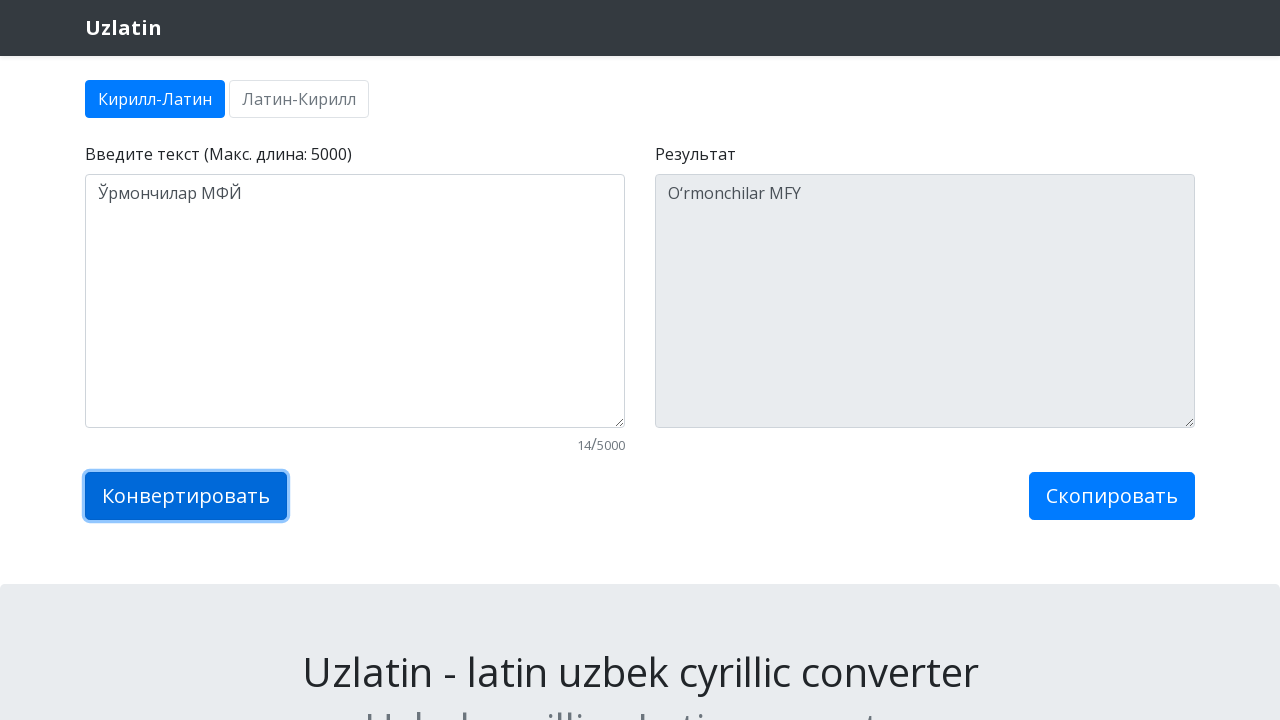

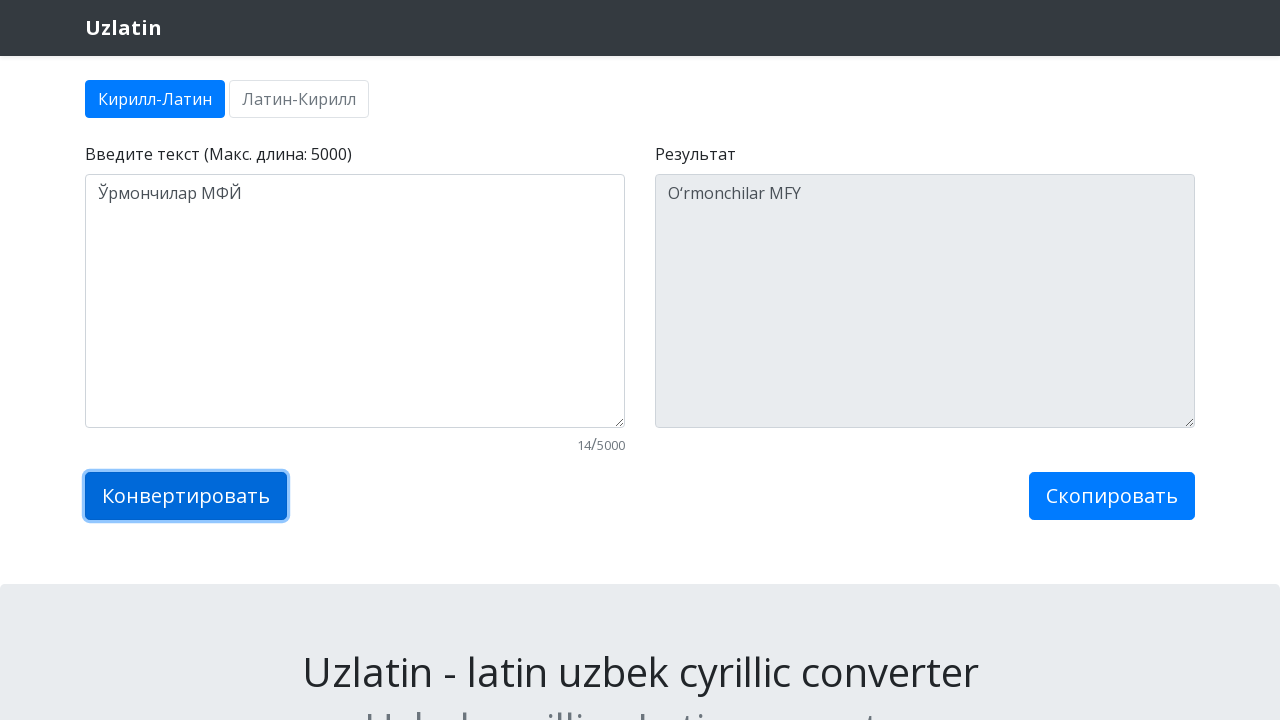